Tests that completed items are removed when the Clear completed button is clicked.

Starting URL: https://demo.playwright.dev/todomvc

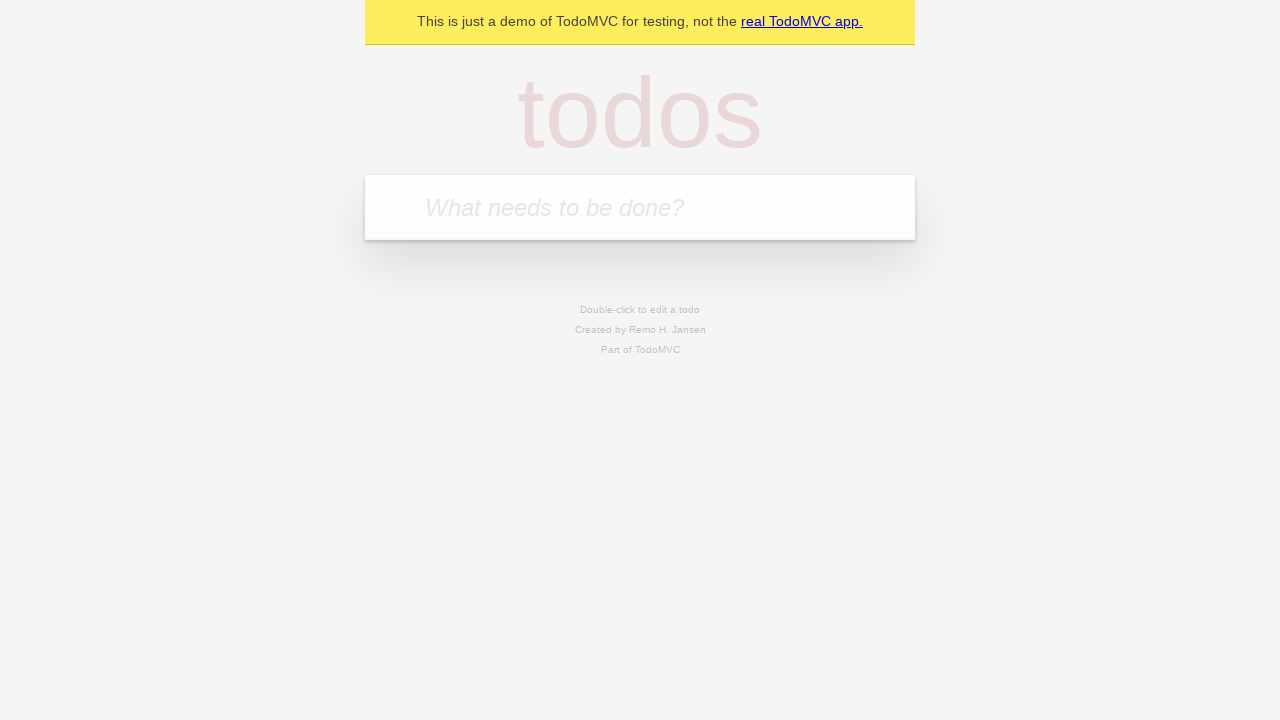

Filled todo input with 'buy some cheese' on internal:attr=[placeholder="What needs to be done?"i]
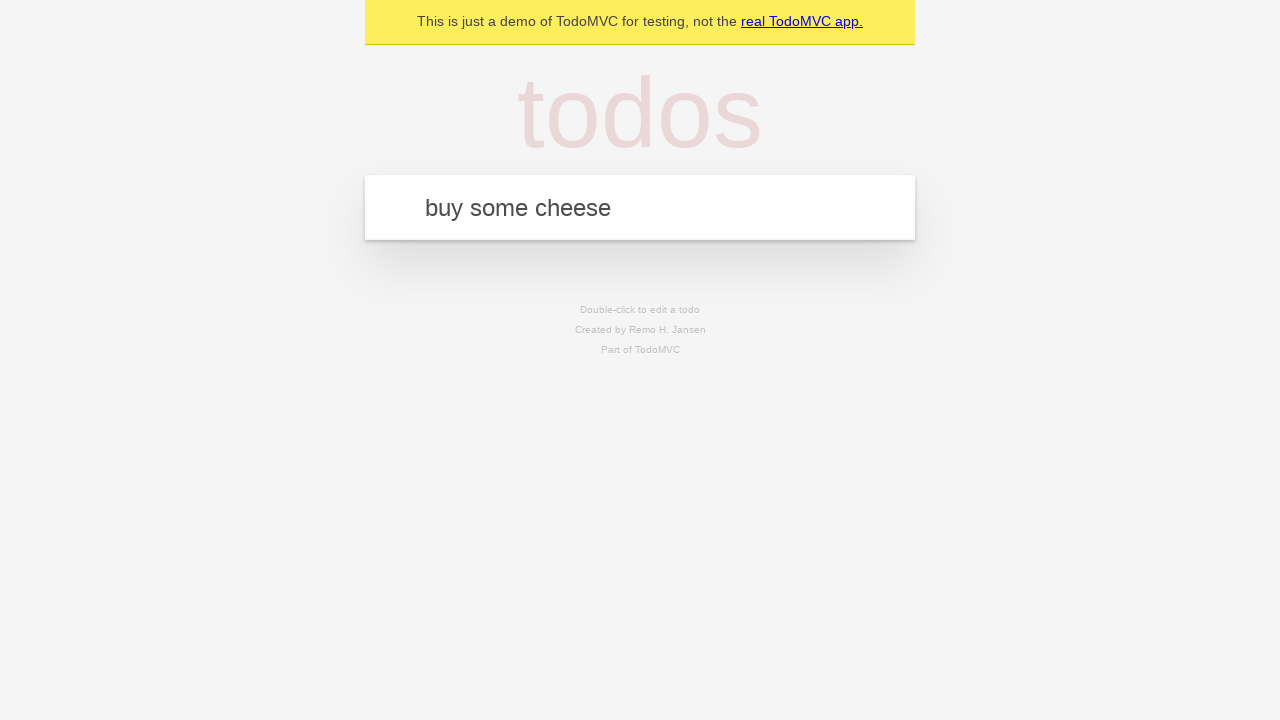

Pressed Enter to add todo 'buy some cheese' on internal:attr=[placeholder="What needs to be done?"i]
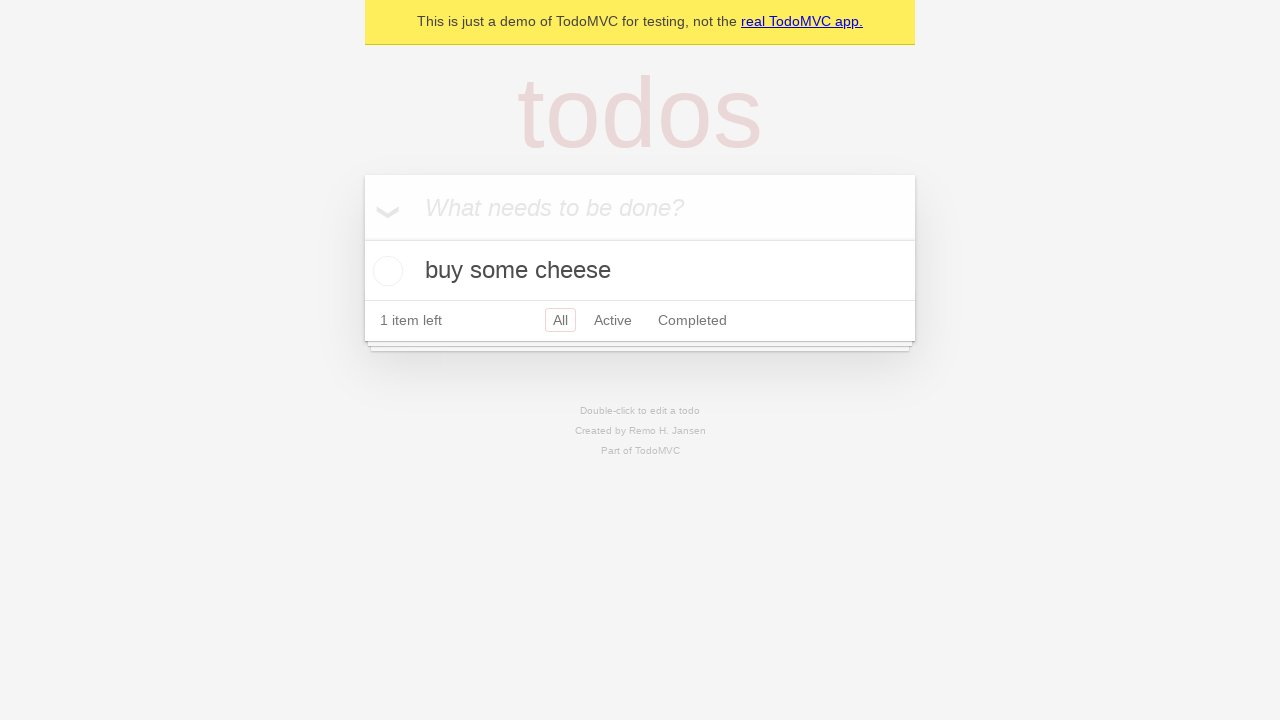

Filled todo input with 'feed the cat' on internal:attr=[placeholder="What needs to be done?"i]
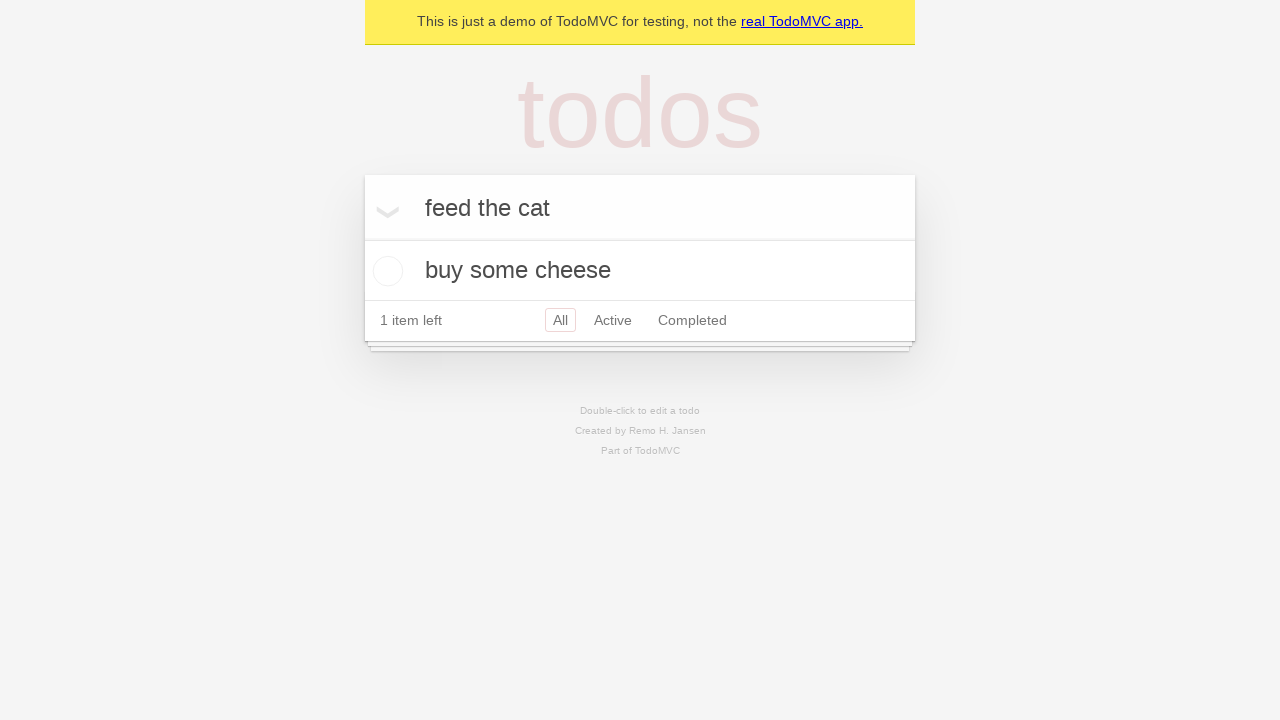

Pressed Enter to add todo 'feed the cat' on internal:attr=[placeholder="What needs to be done?"i]
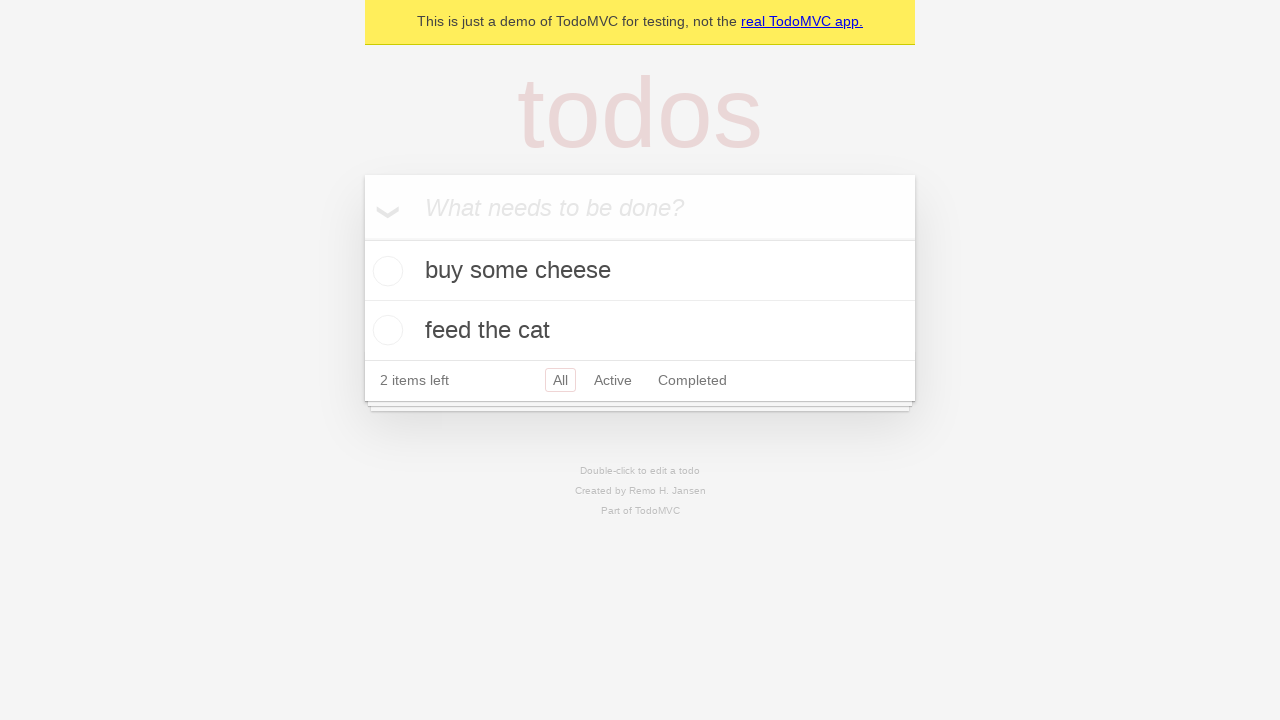

Filled todo input with 'book a doctors appointment' on internal:attr=[placeholder="What needs to be done?"i]
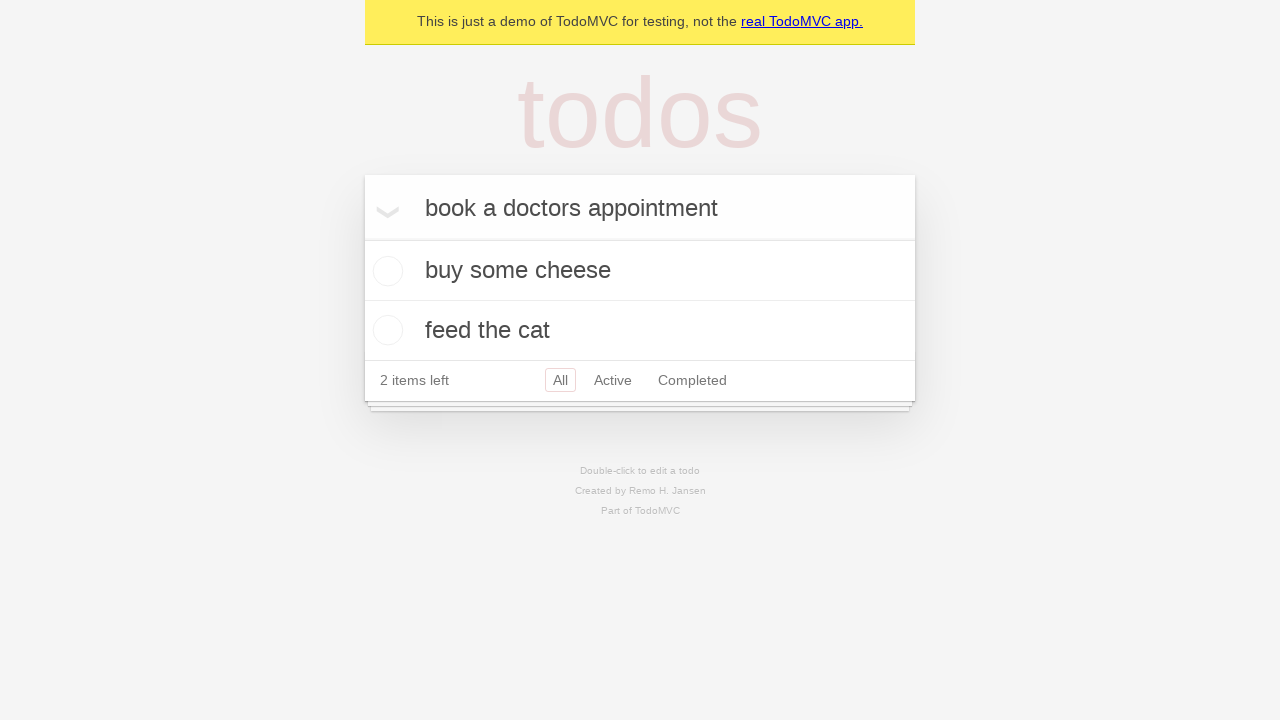

Pressed Enter to add todo 'book a doctors appointment' on internal:attr=[placeholder="What needs to be done?"i]
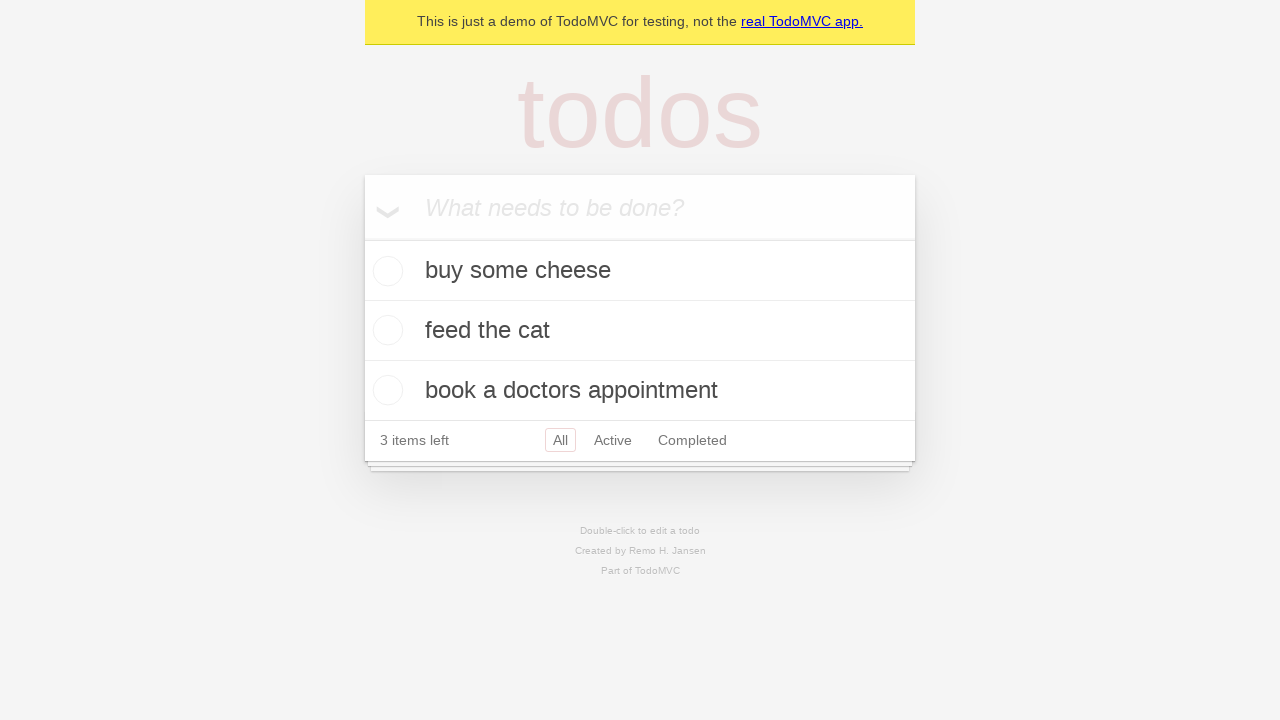

Checked the second todo item at (385, 330) on internal:testid=[data-testid="todo-item"s] >> nth=1 >> internal:role=checkbox
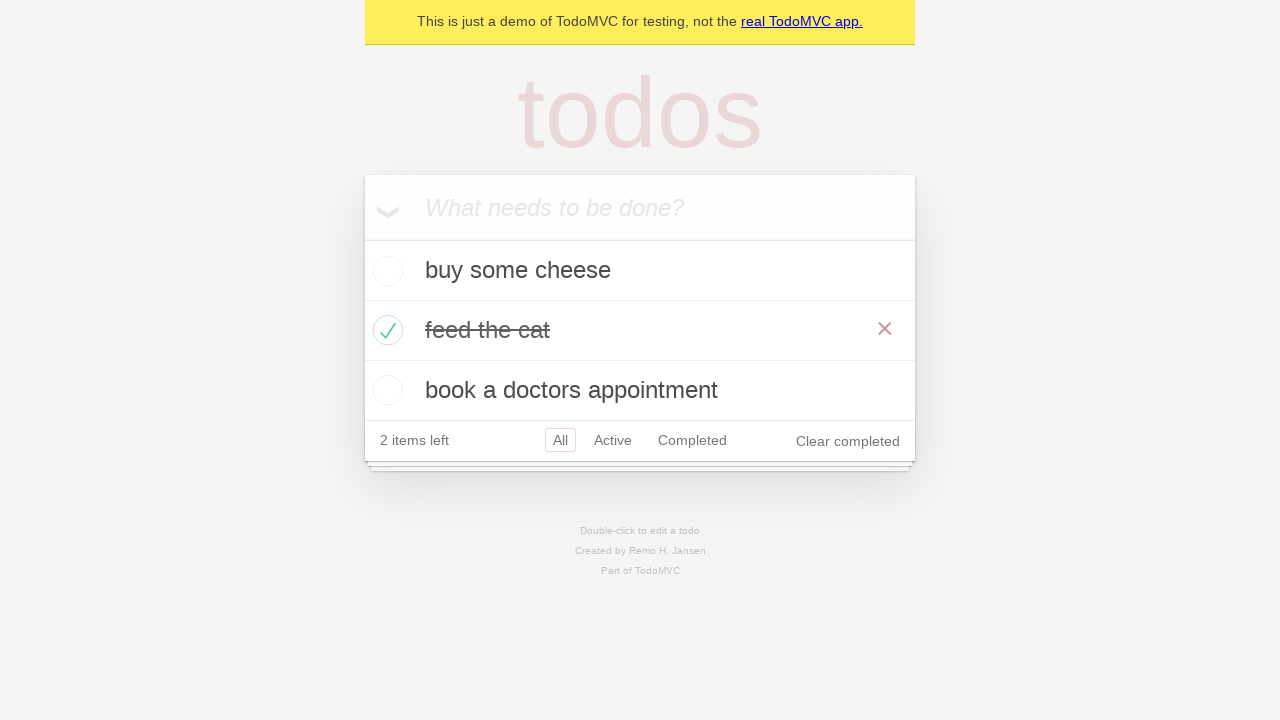

Clicked Clear completed button at (848, 441) on internal:role=button[name="Clear completed"i]
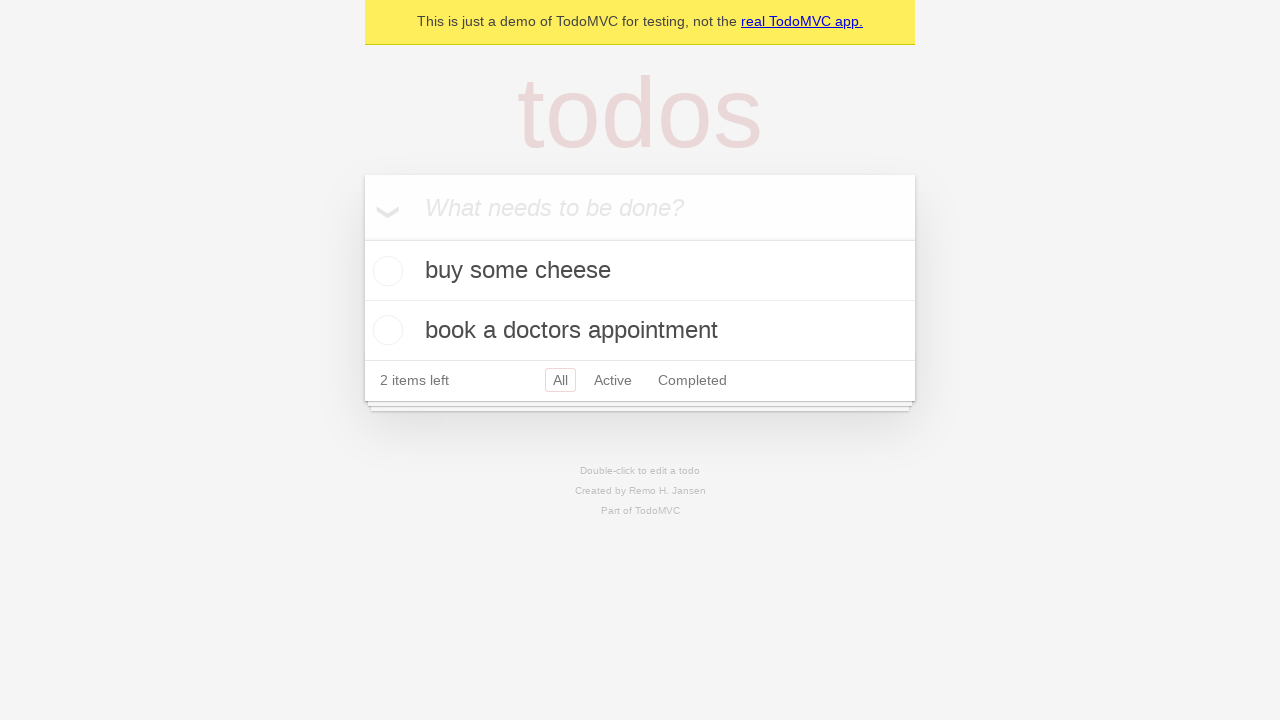

Waited 500ms for completed item removal
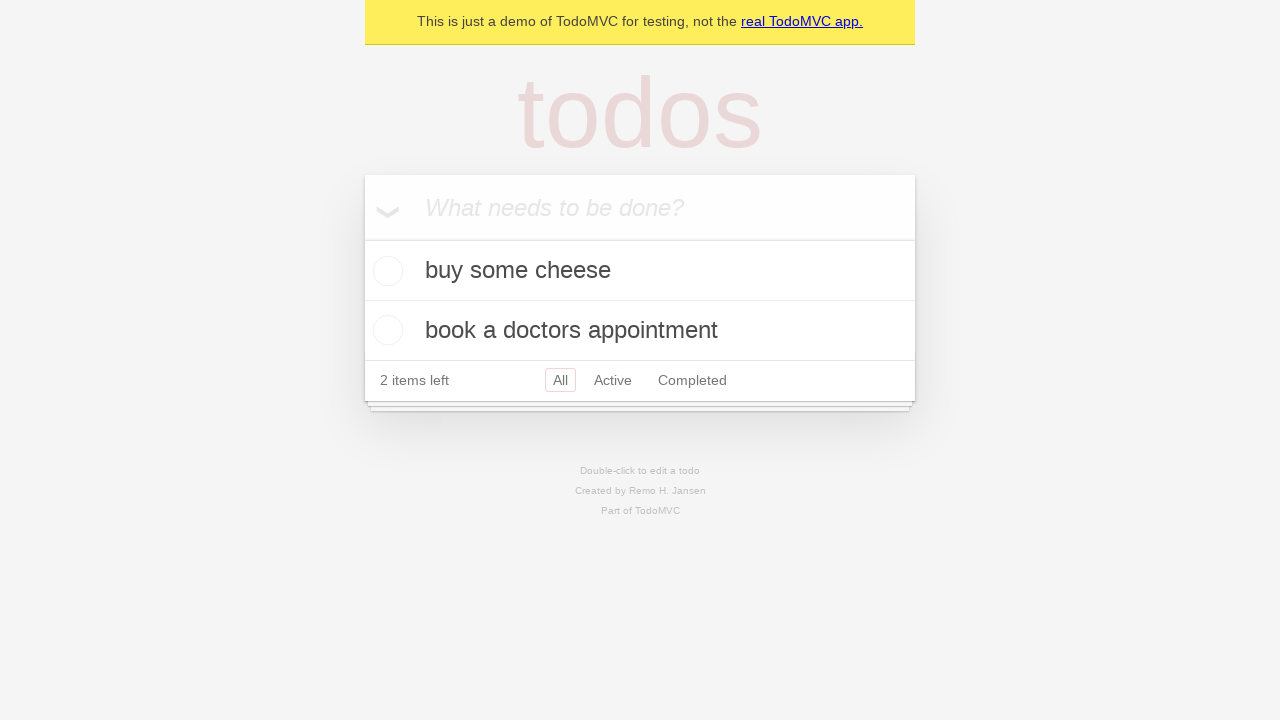

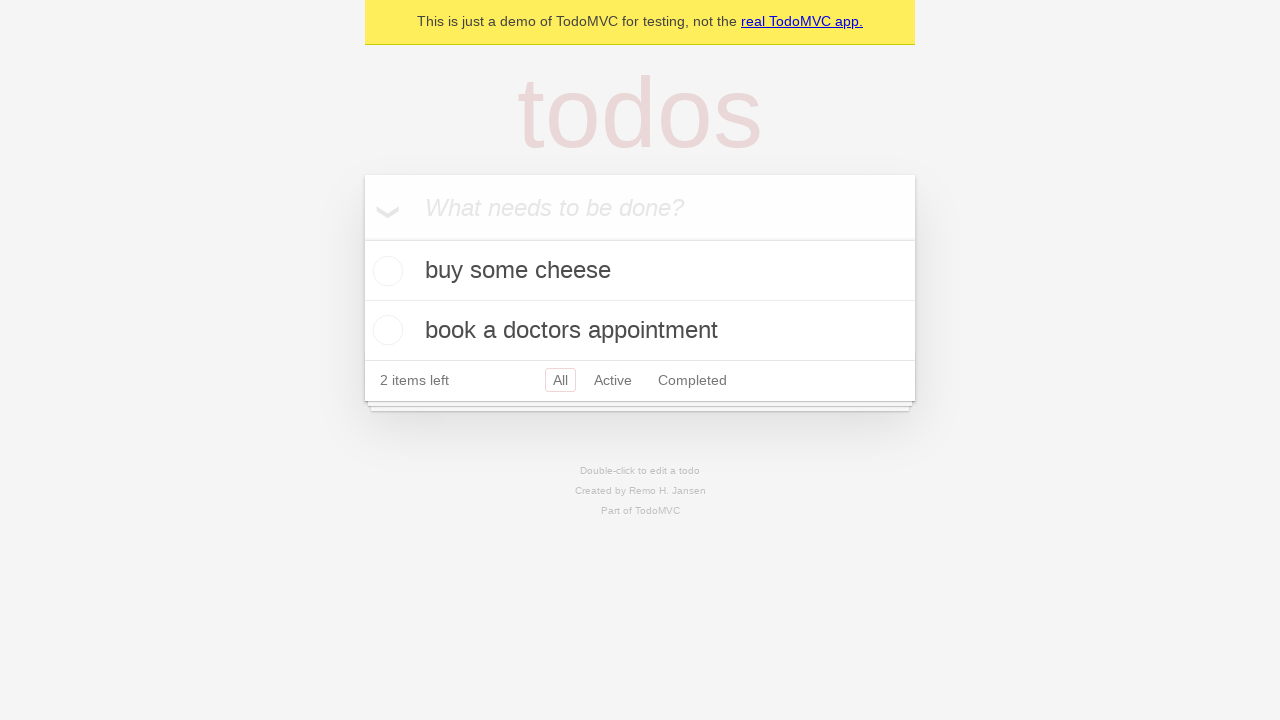